Tests a form by filling in header, MKE, OAI, and name fields, submitting the form, verifying error messages appear, and then clearing the form.

Starting URL: https://devmountain-qa.github.io/enter-wanted/1.4_Assignment/index.html

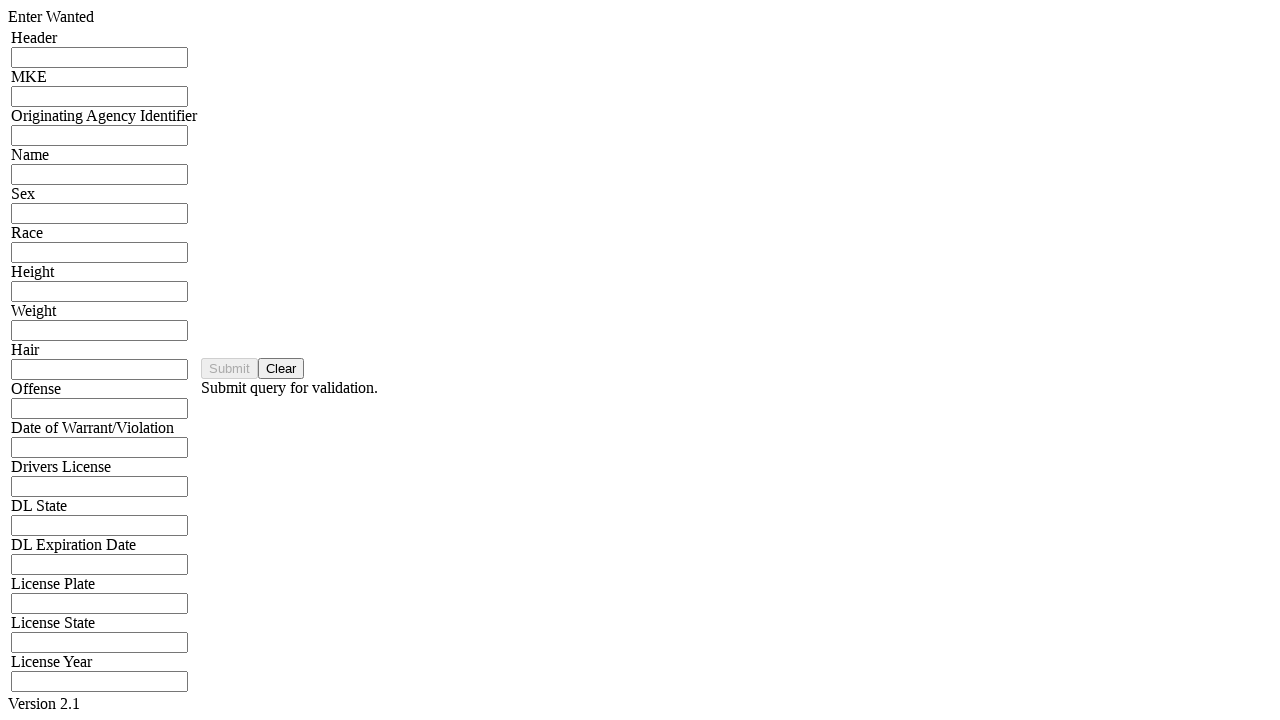

Filled header input field with 'HDR12345' on input[name='hdrInput']
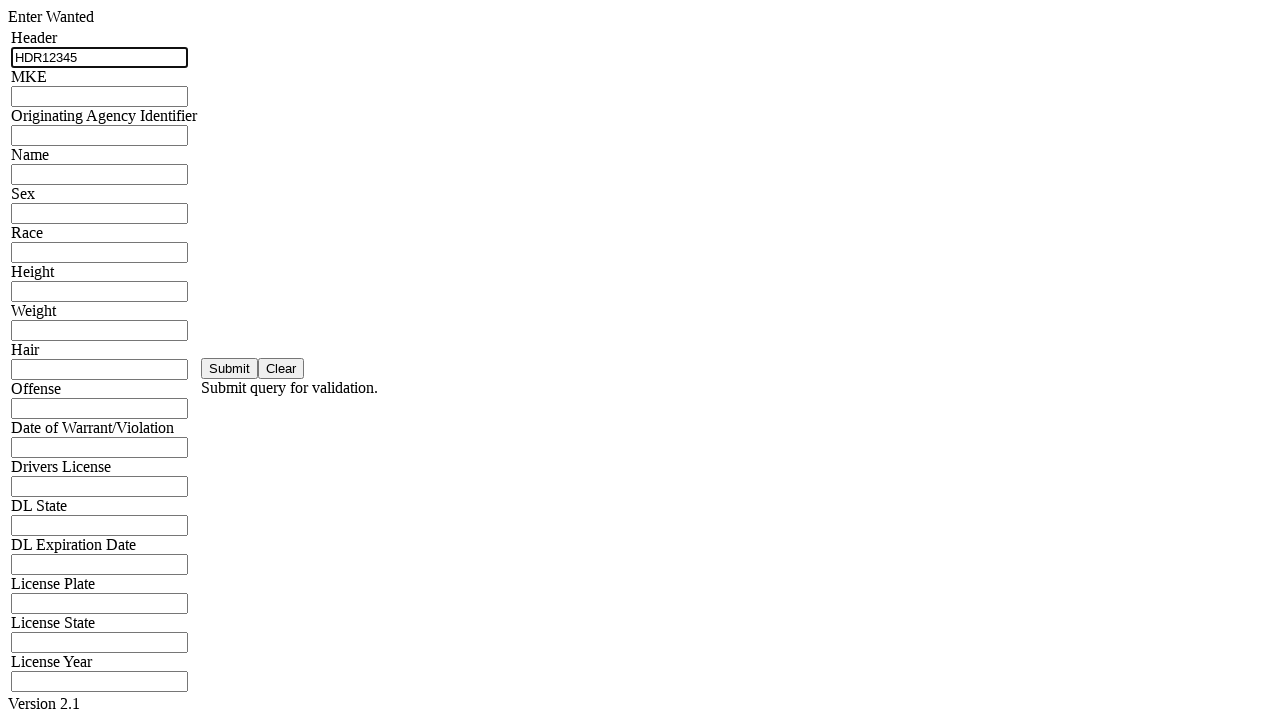

Filled MKE input field with 'MKE98765' on input[name='mkeInput']
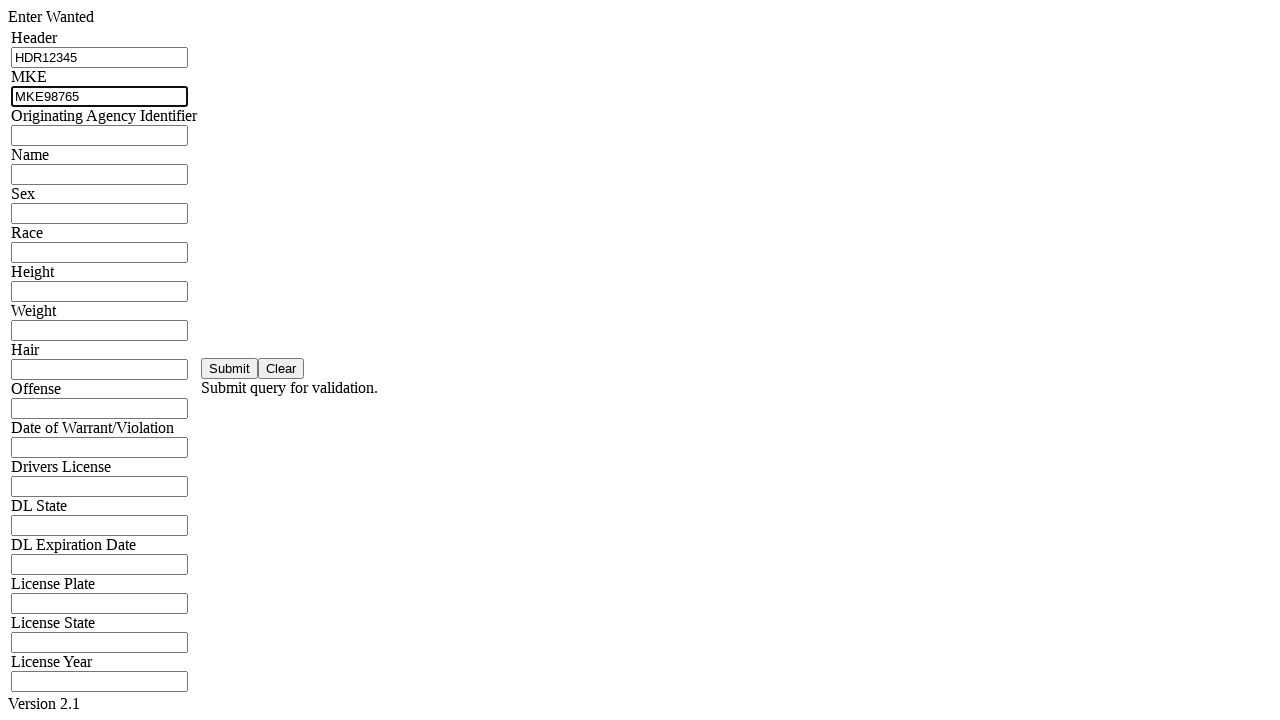

Filled ORI input field with 'ORI54321' on input[name='oriInput']
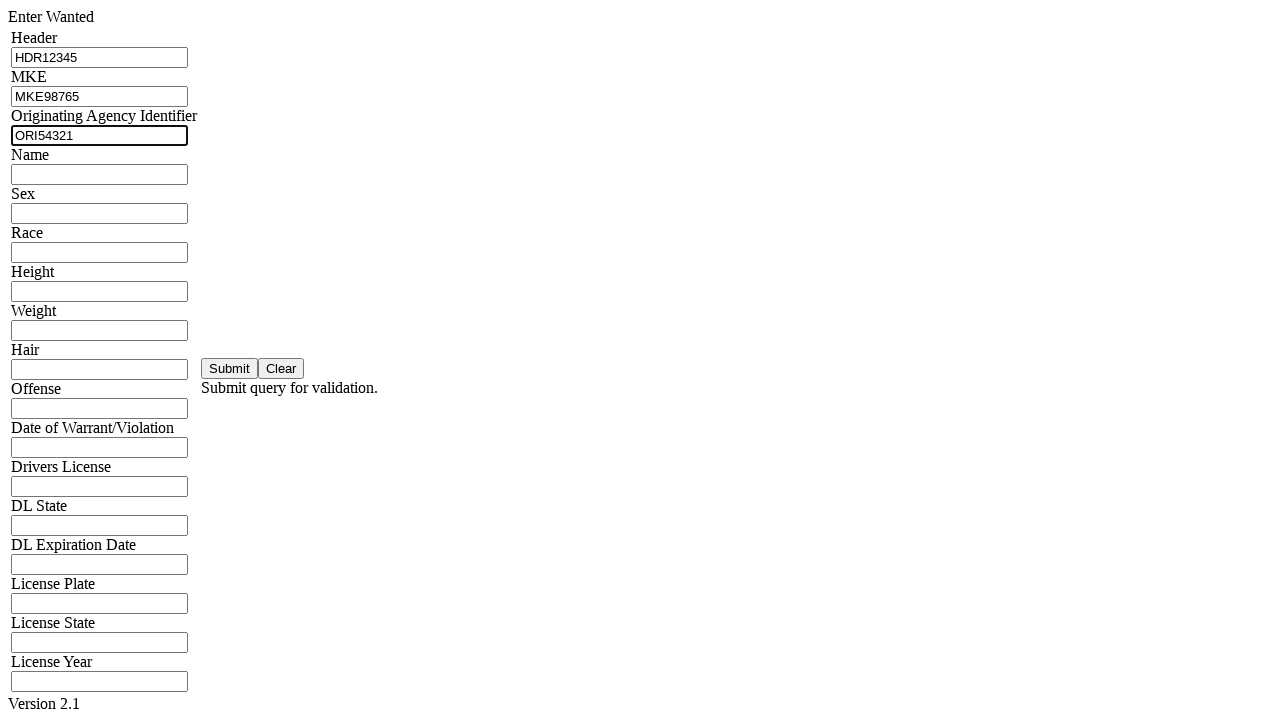

Filled name input field with 'John Smith' on input[name='namInput']
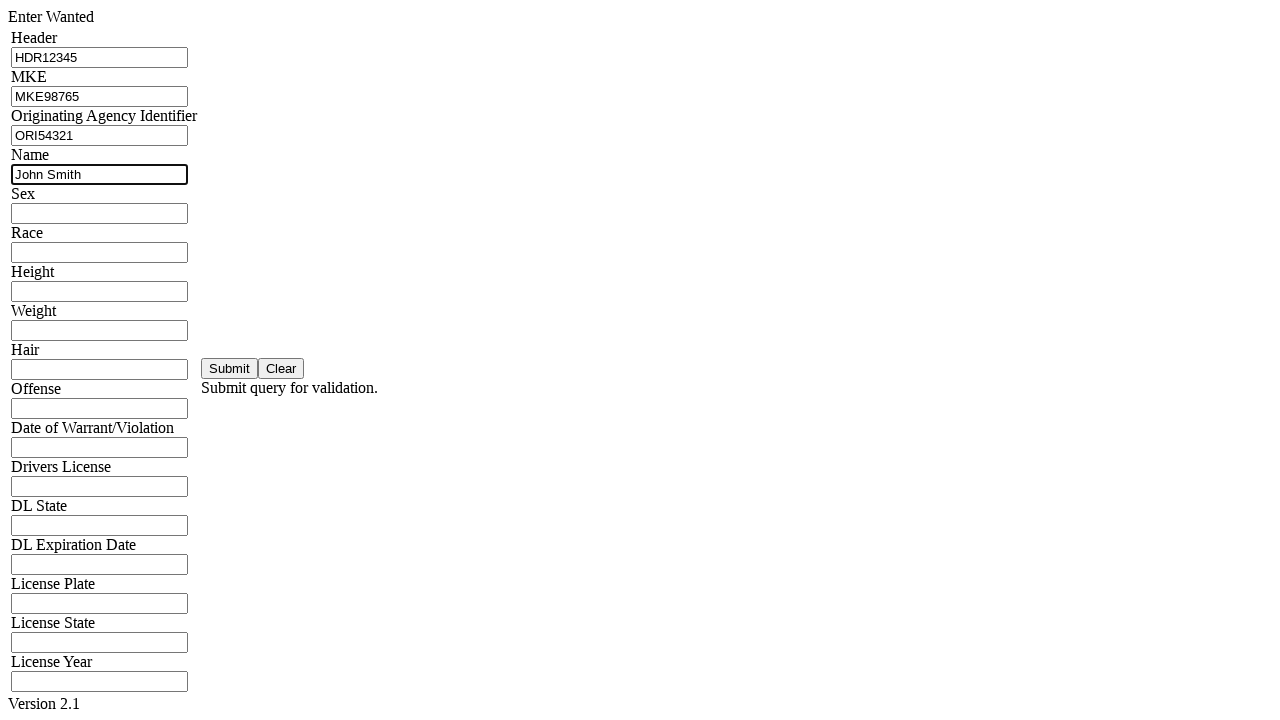

Clicked submit button to submit form at (230, 368) on #saveBtn
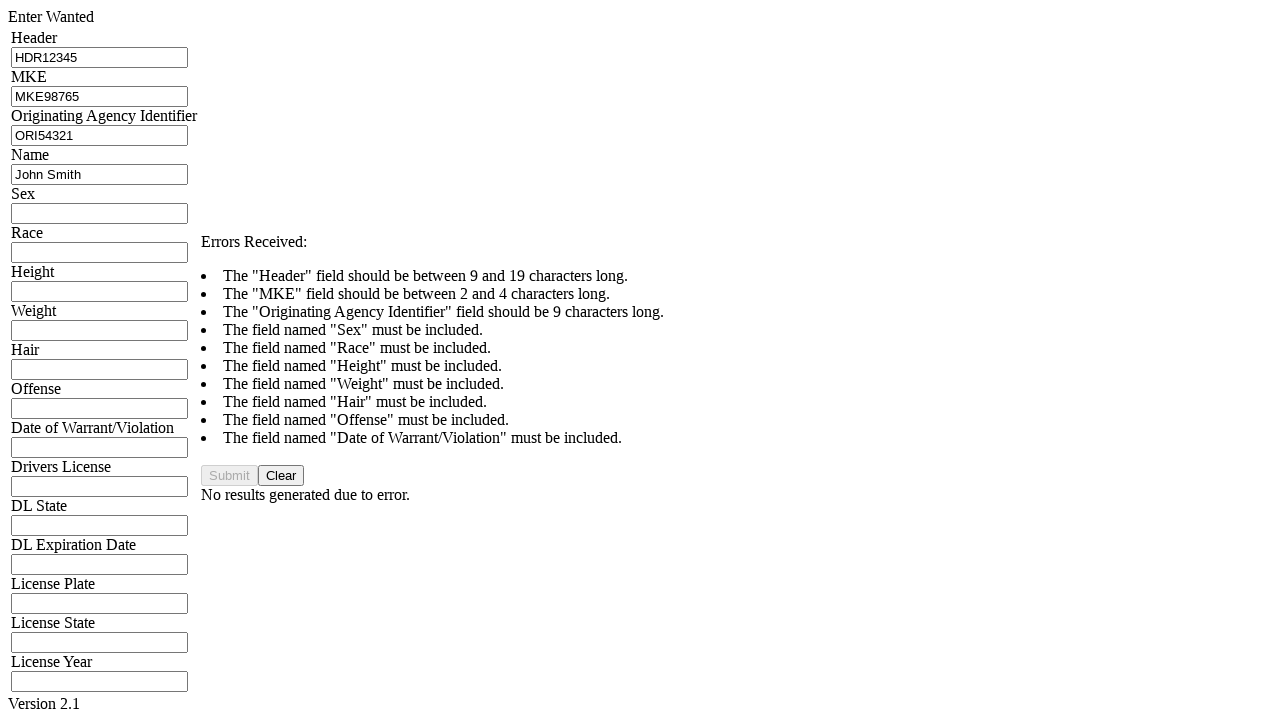

Error message appeared and validation confirmed
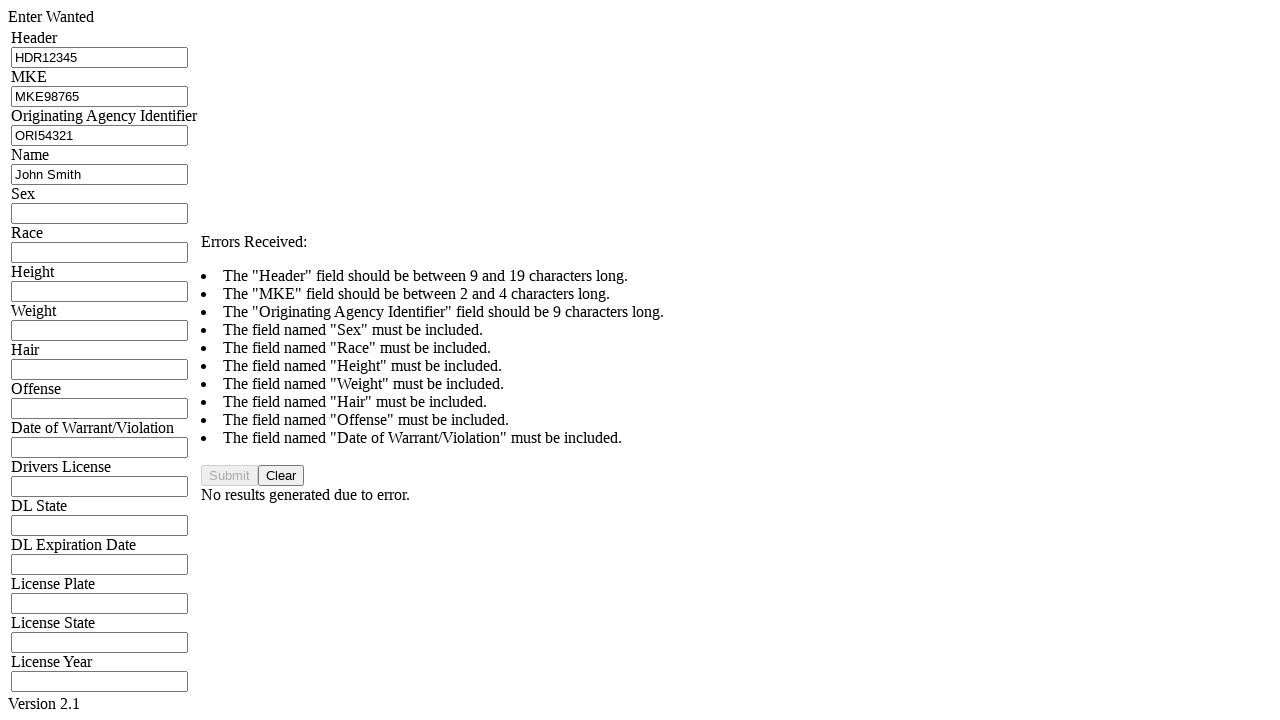

Clicked clear button to reset form at (281, 476) on #clearBtn
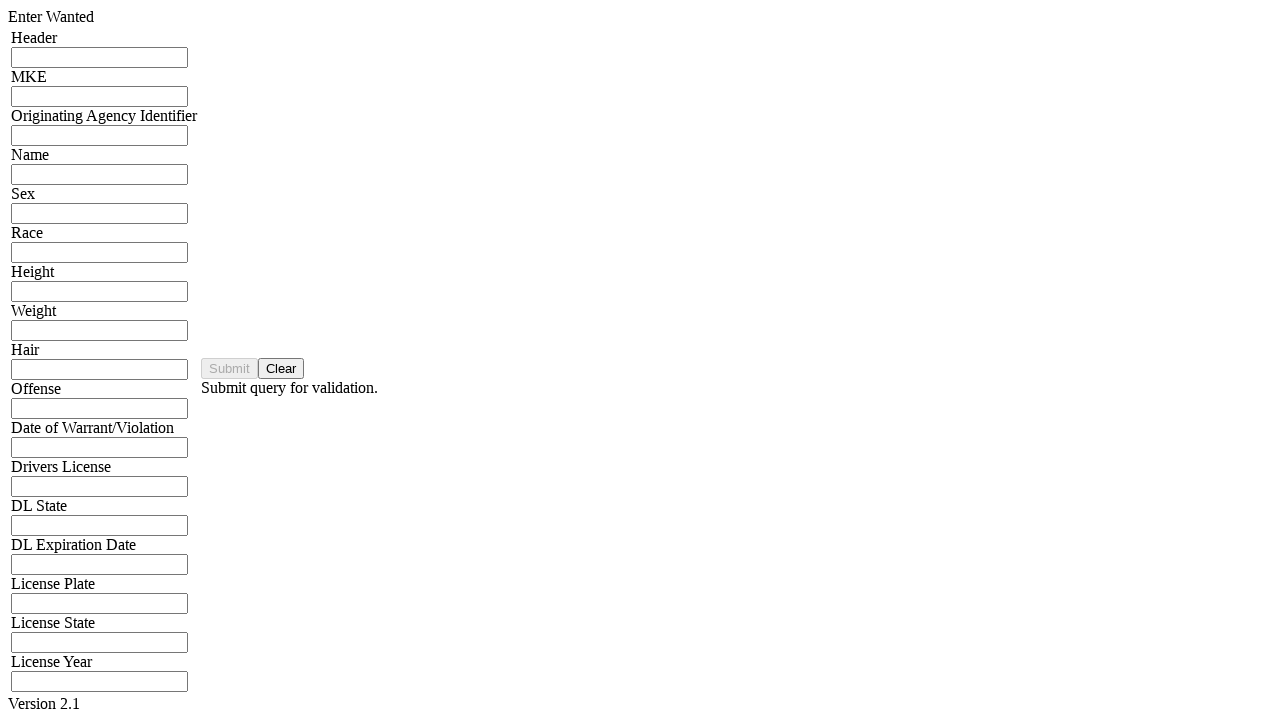

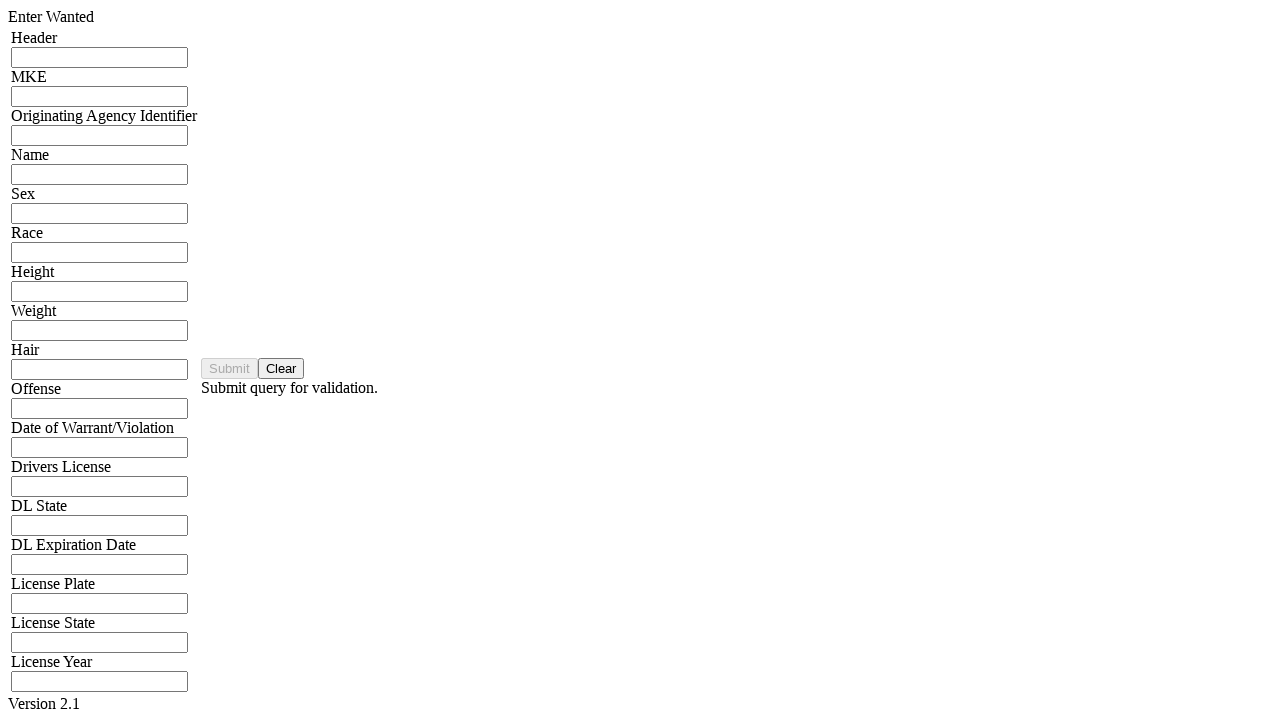